Tests user registration flow by filling username and password fields and submitting the registration form

Starting URL: https://www.demoblaze.com

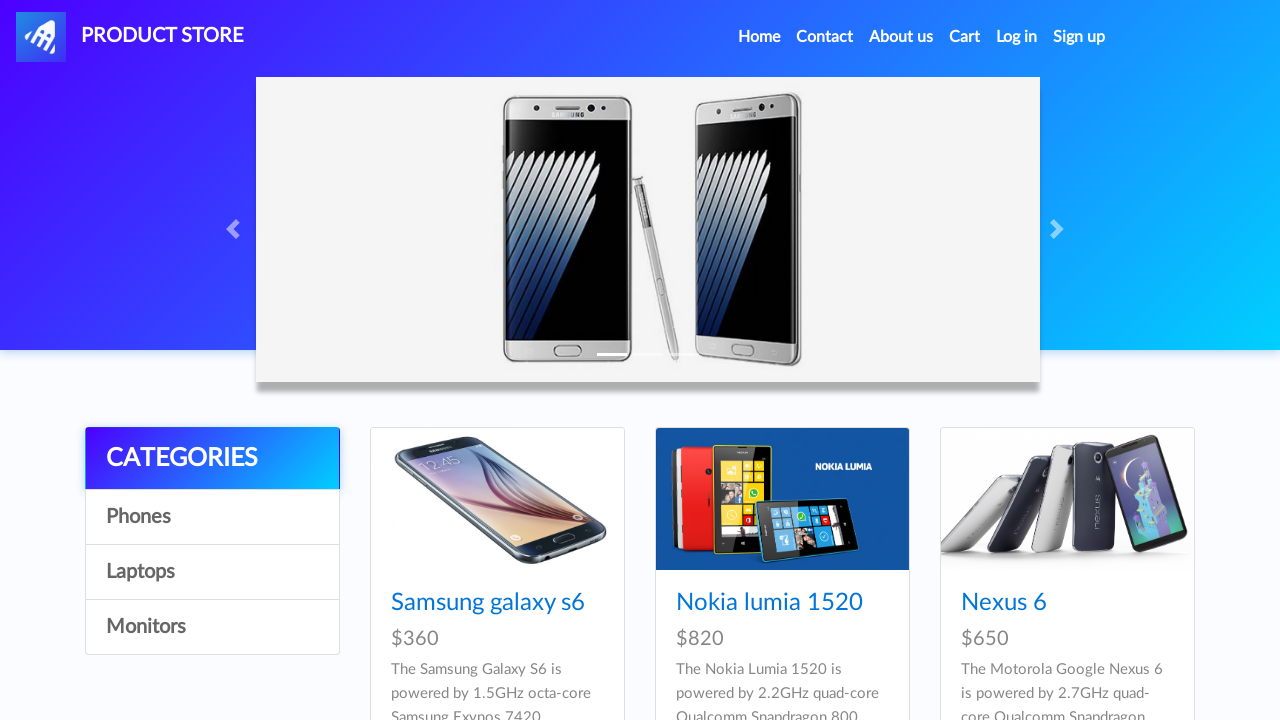

Clicked Sign Up button to open registration modal at (1079, 37) on #signin2
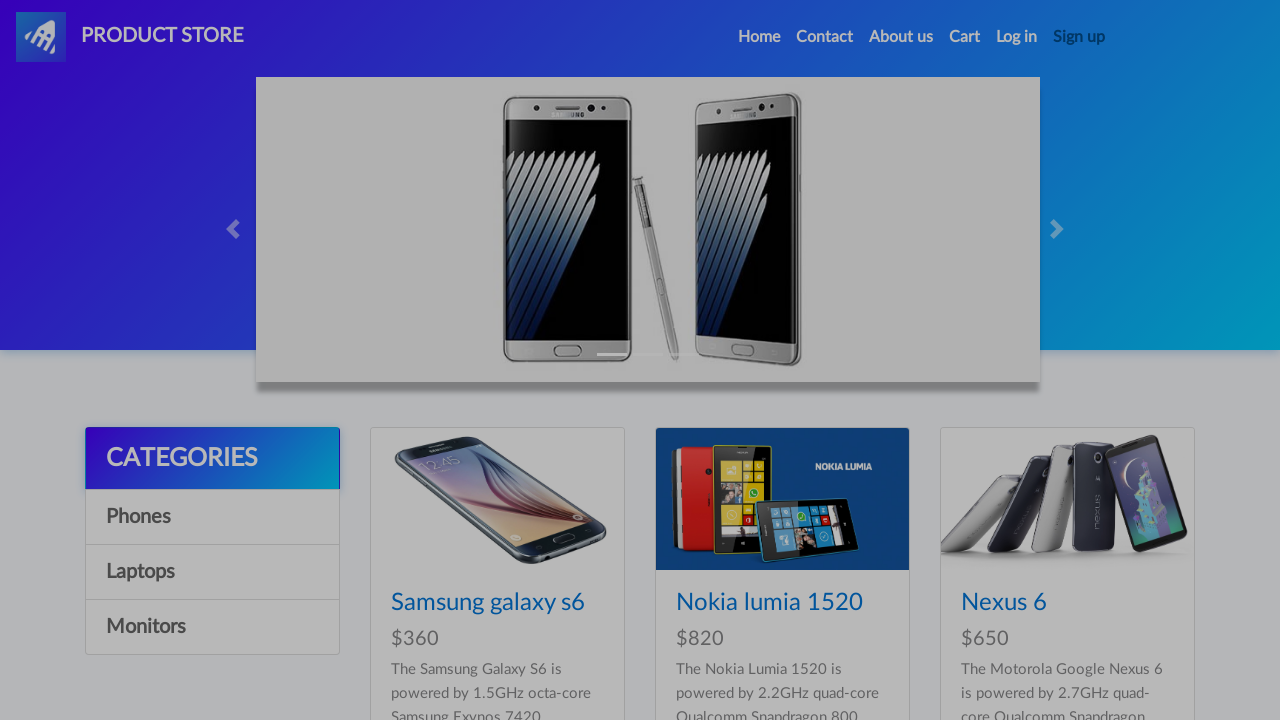

Registration modal appeared with username field visible
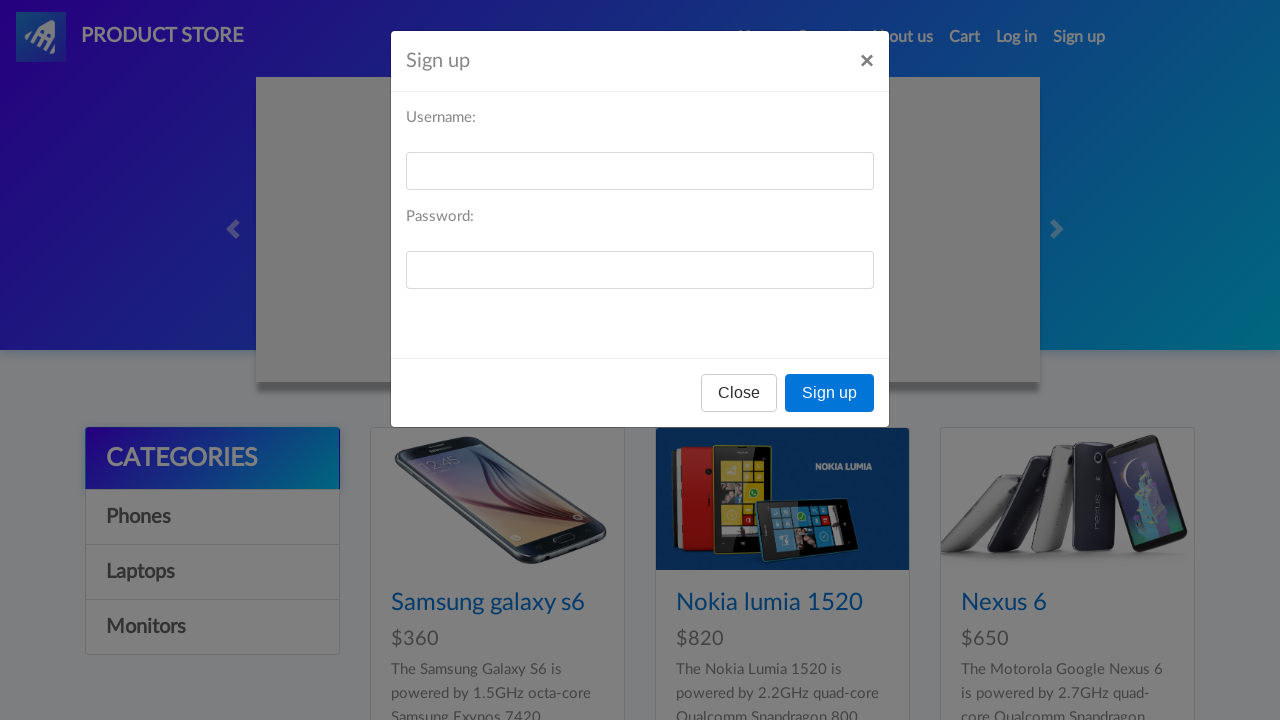

Filled username field with 'testuser98765xyz' on #sign-username
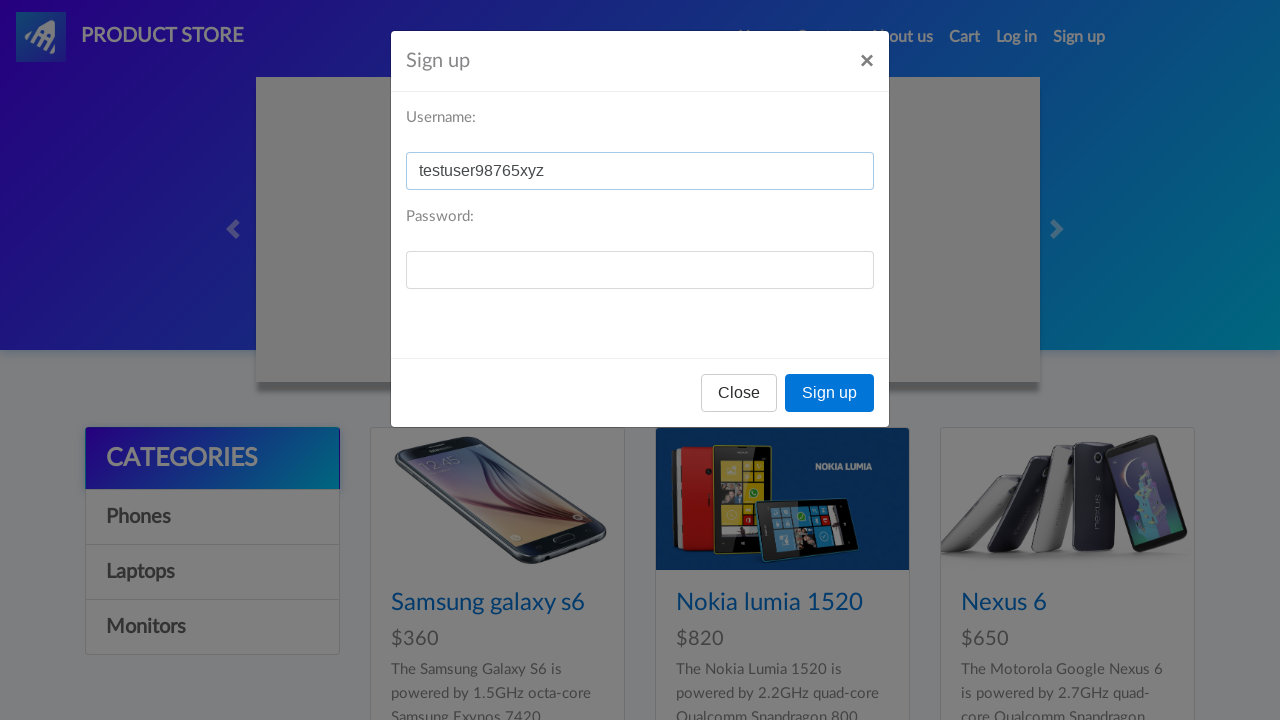

Filled password field with 'password123' on #sign-password
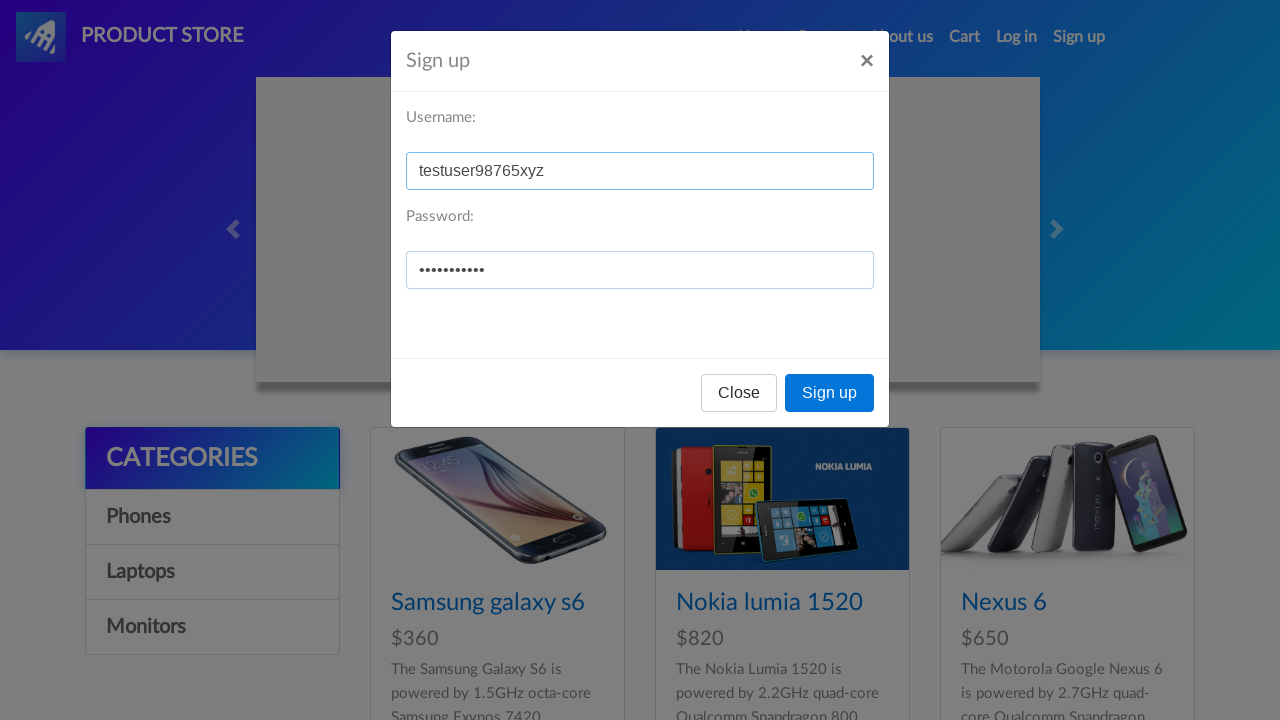

Clicked Sign Up button to submit registration form at (830, 393) on xpath=//*[@id='signInModal']/div/div/div[3]/button[2]
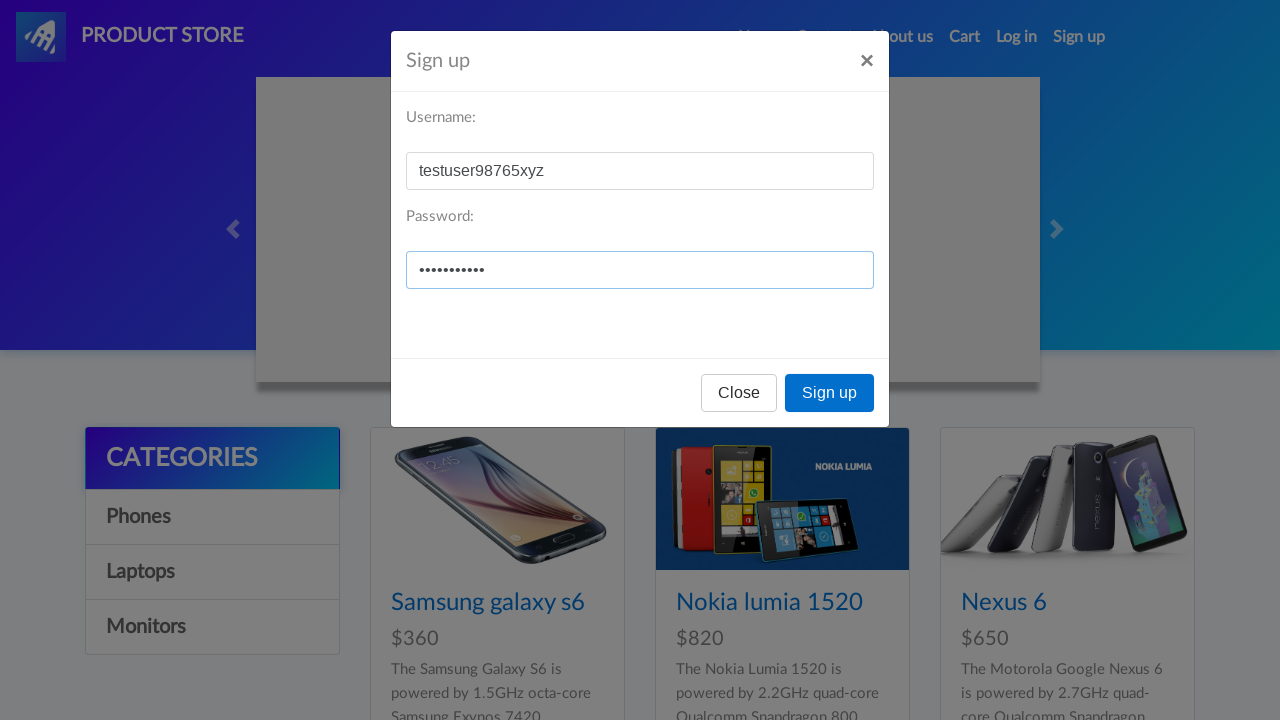

Set up dialog handler to accept alerts
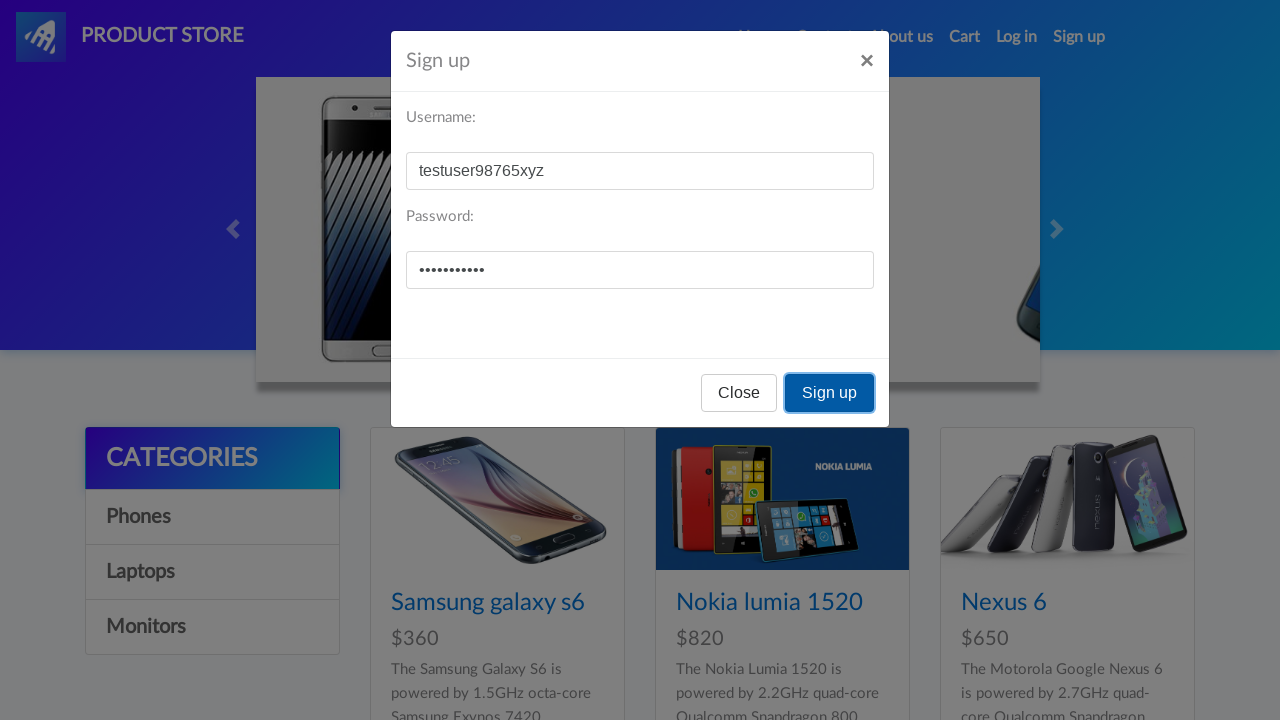

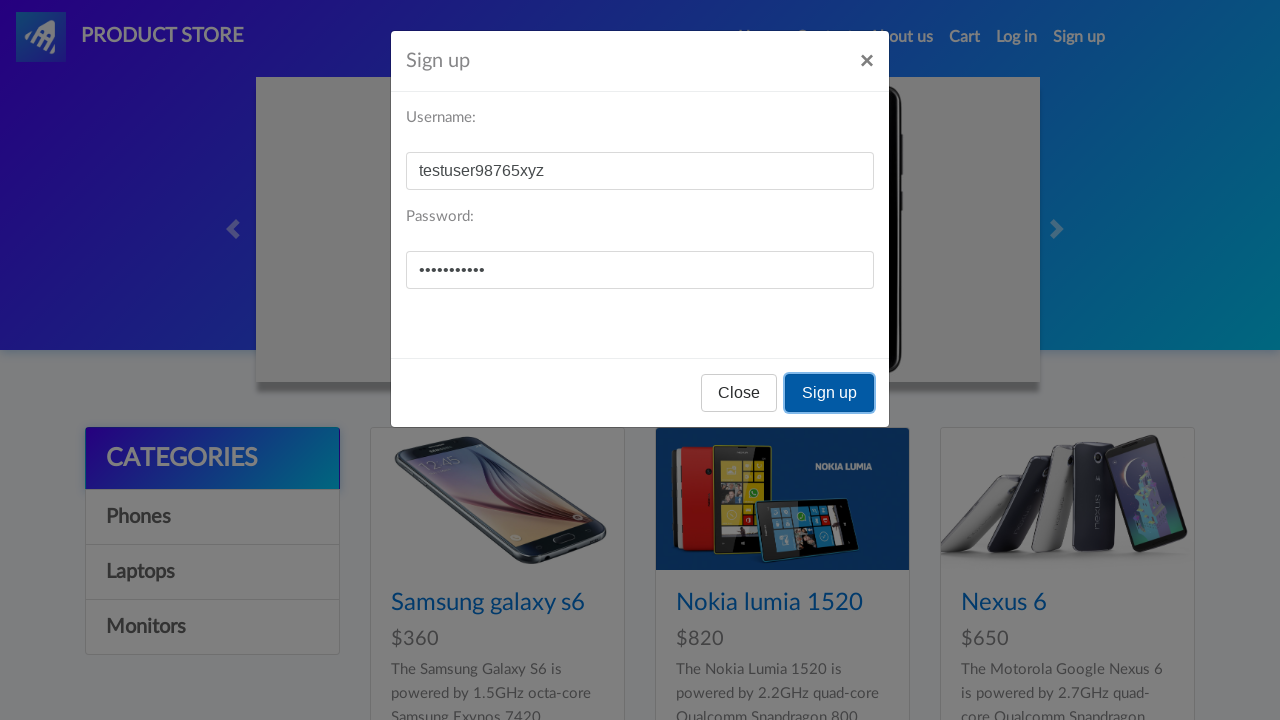